Navigates to an EU MRI portal product details page and verifies that document download buttons are present in the list.

Starting URL: https://mri.cts-mrp.eu/portal/details?productnumber=NL/H/2731/001

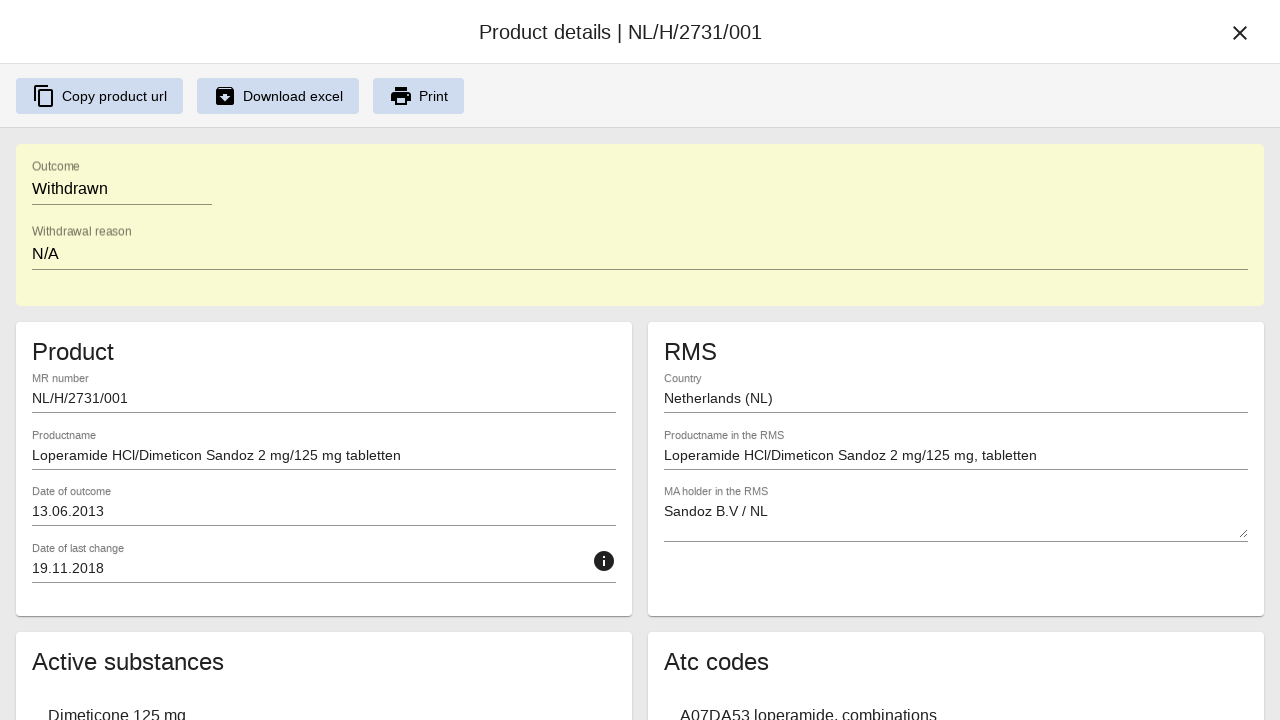

Navigated to EU MRI portal product details page for product NL/H/2731/001
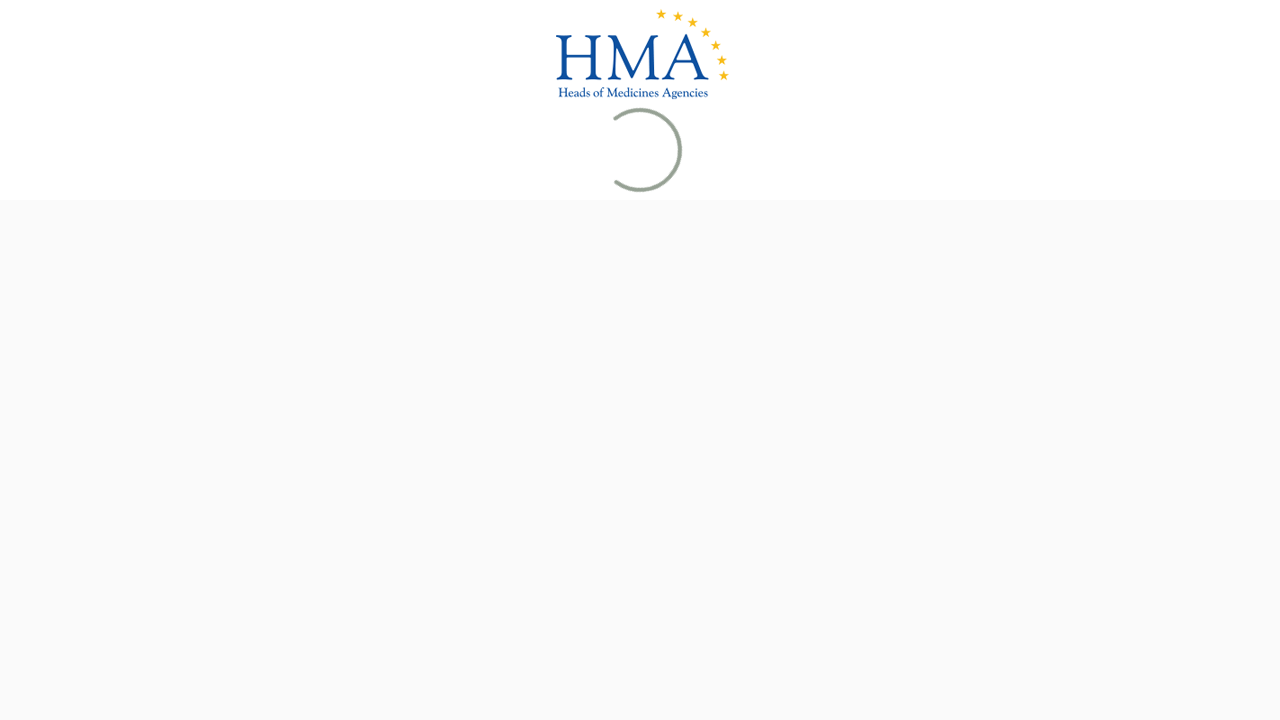

Document list items loaded on the page
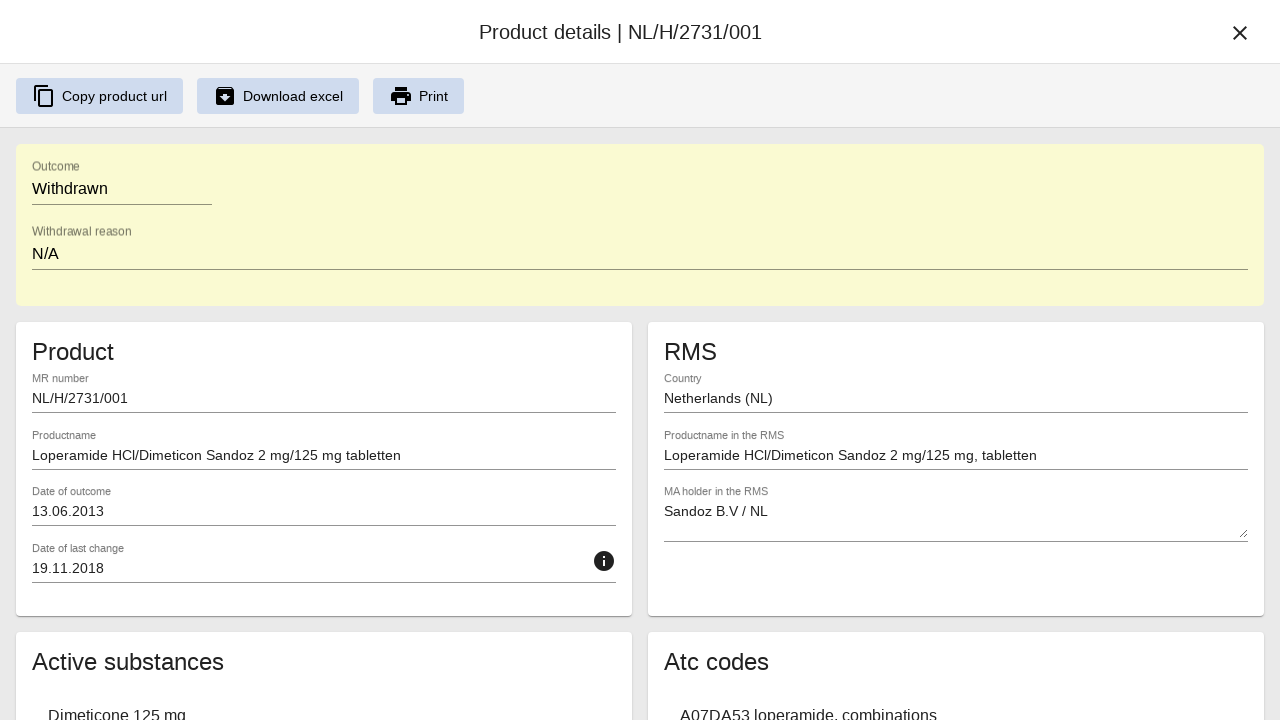

Located document download buttons within list items
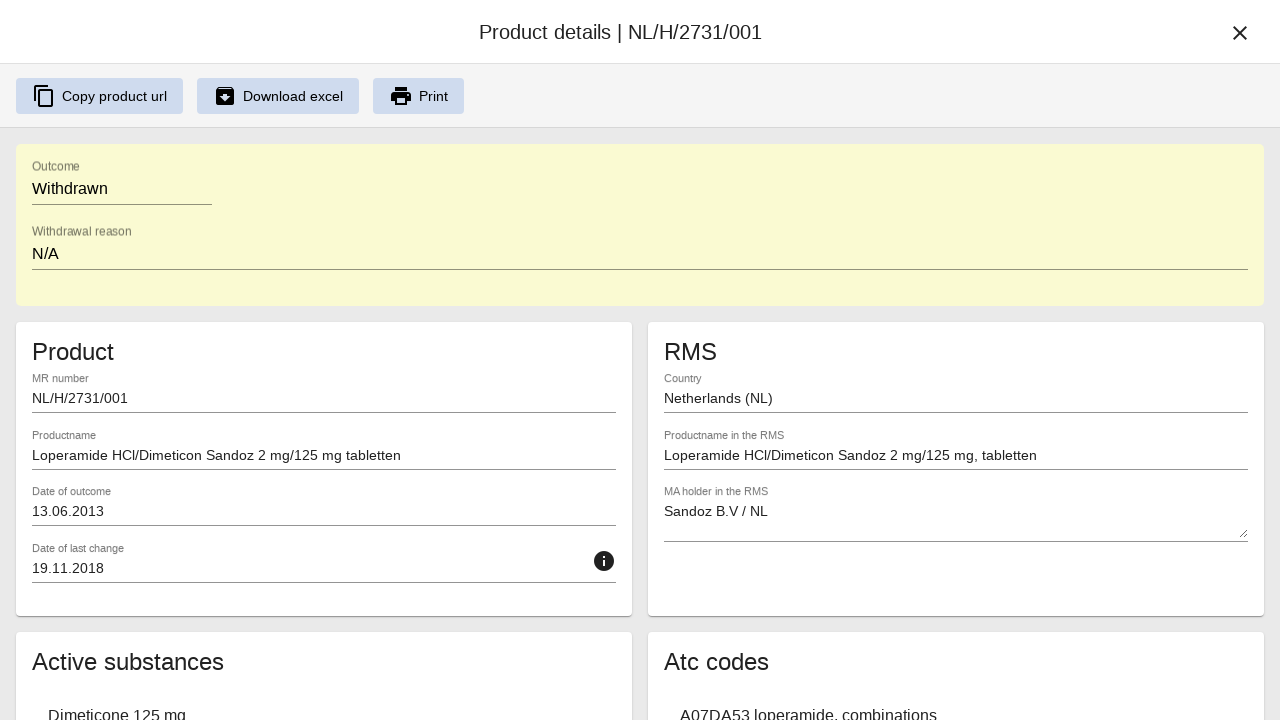

Verified that the first document download button is visible
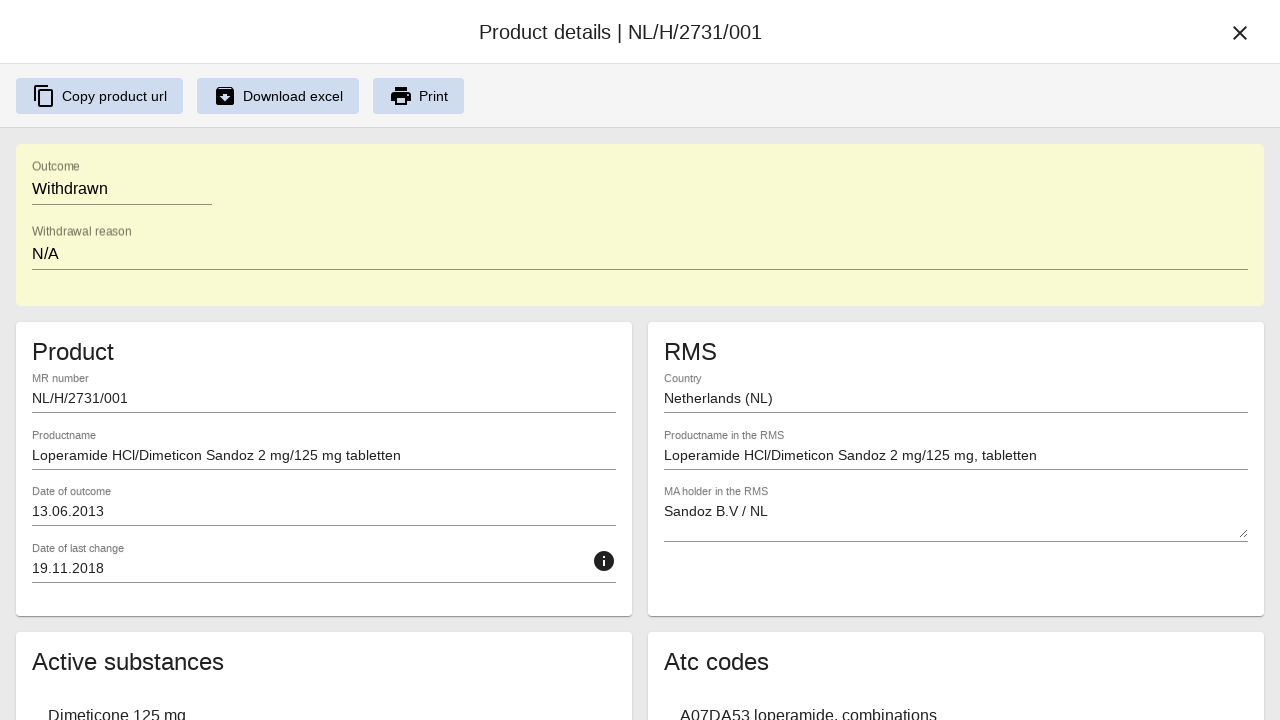

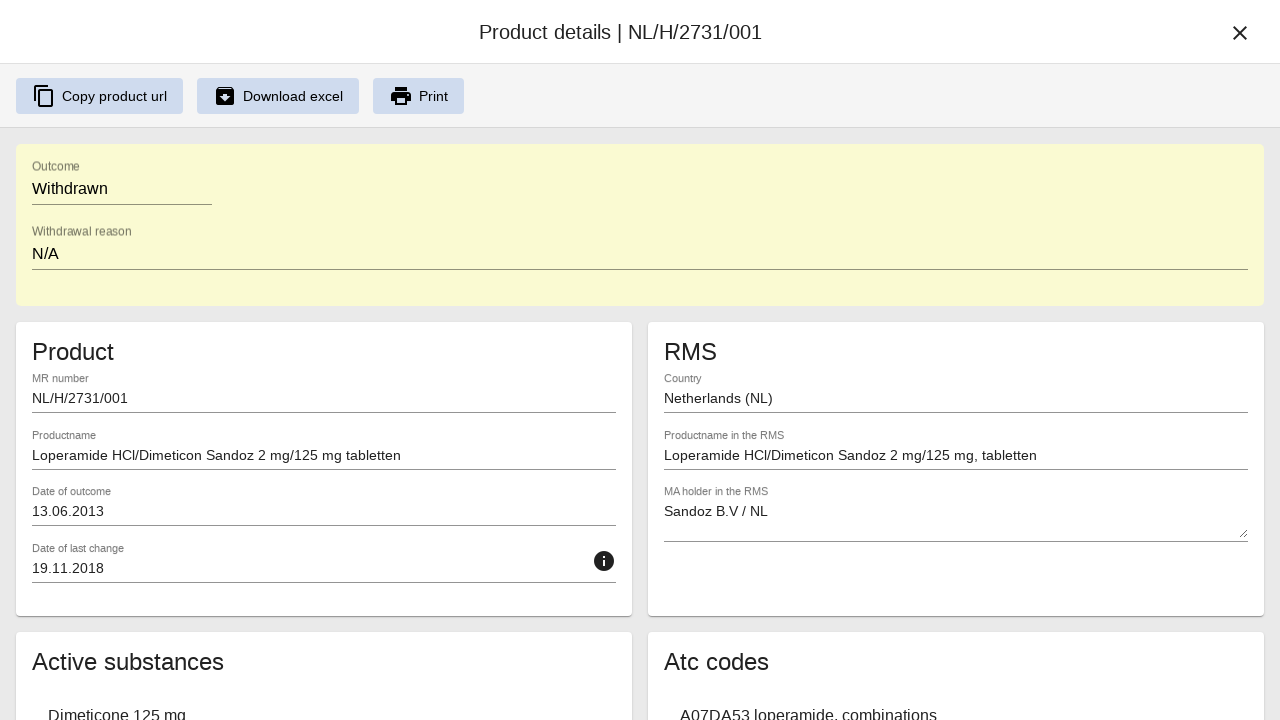